Navigates to a practice automation page, scrolls to a table, and verifies table structure by counting rows and columns

Starting URL: https://rahulshettyacademy.com/AutomationPractice/

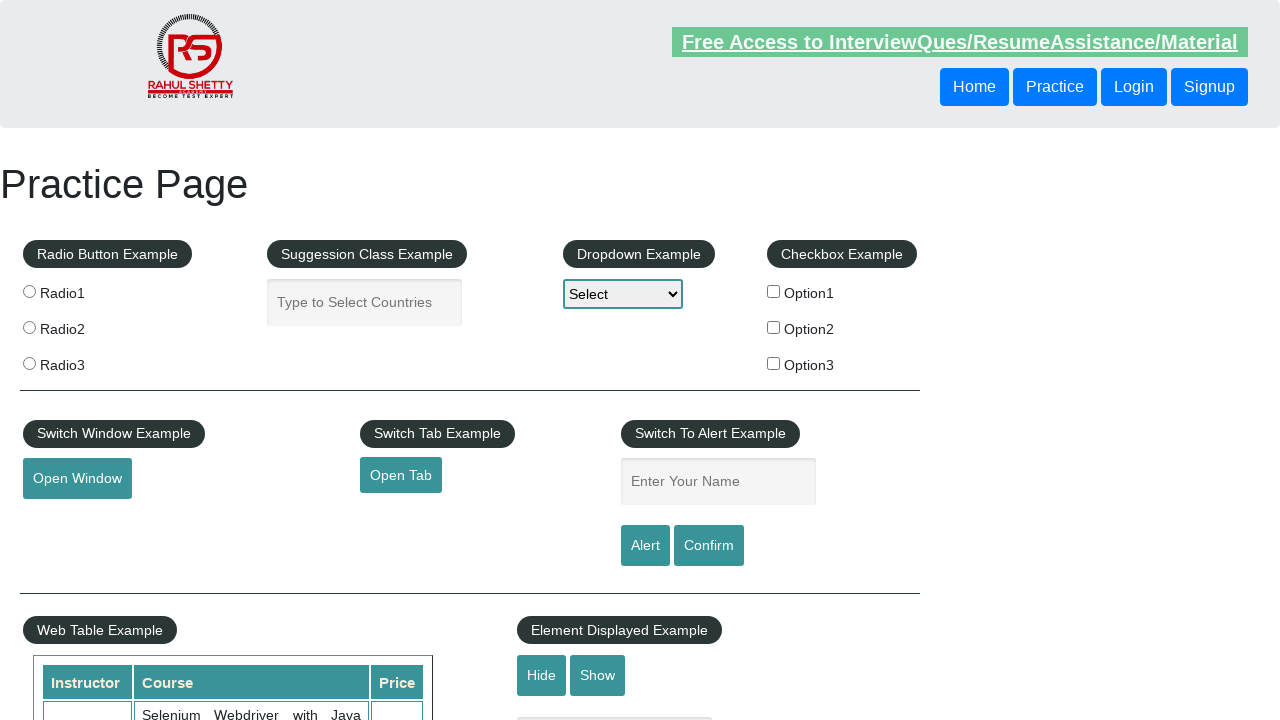

Scrolled down 600px to reach table section
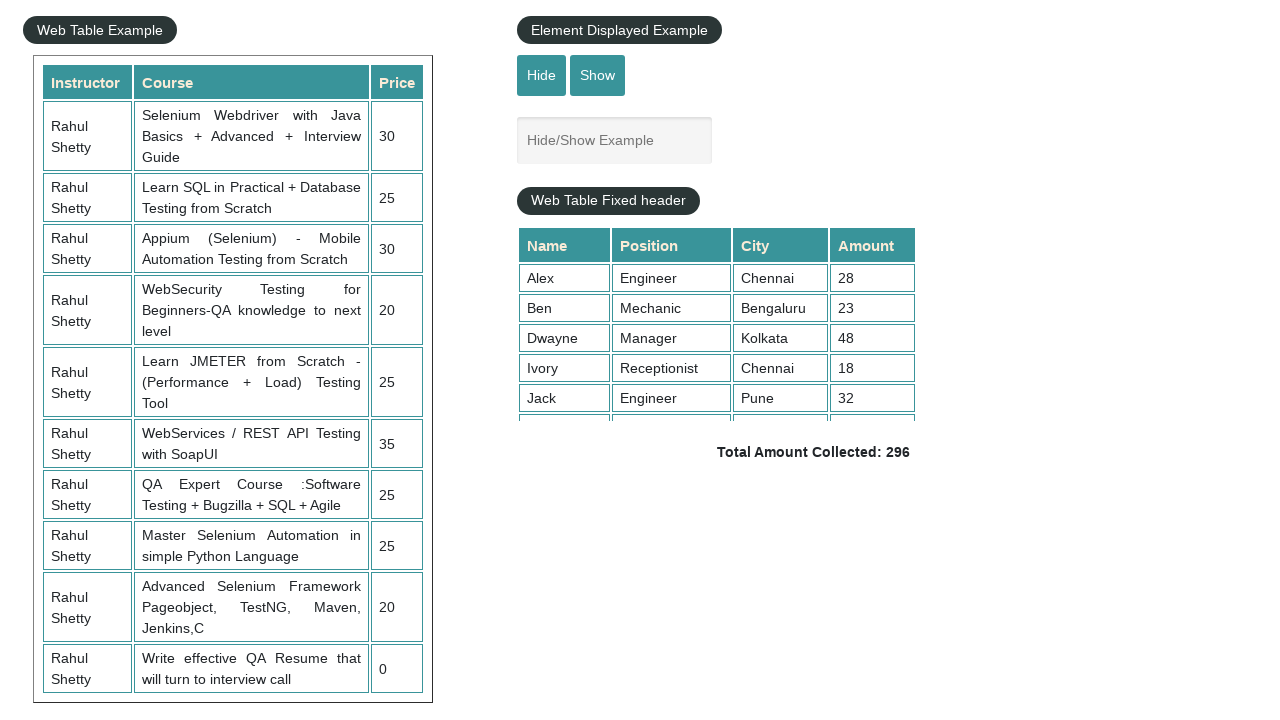

Table with class 'table-display' is now visible
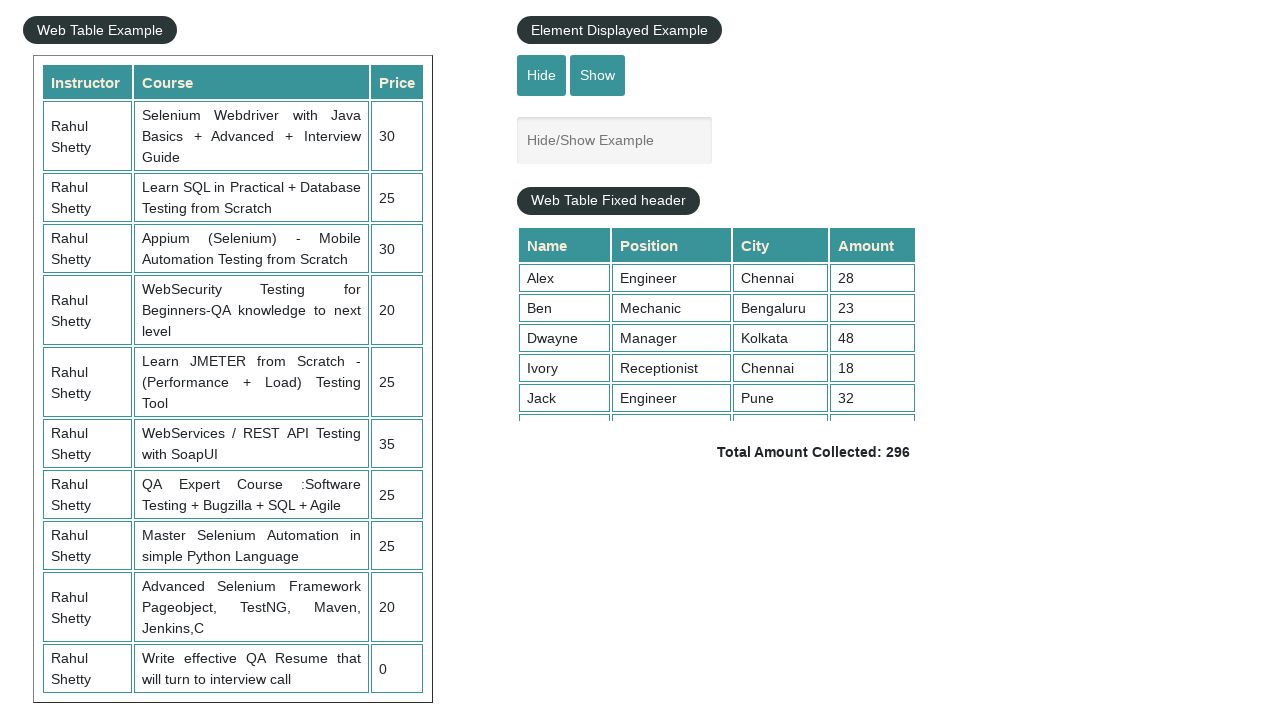

Retrieved all table rows - found 11 rows
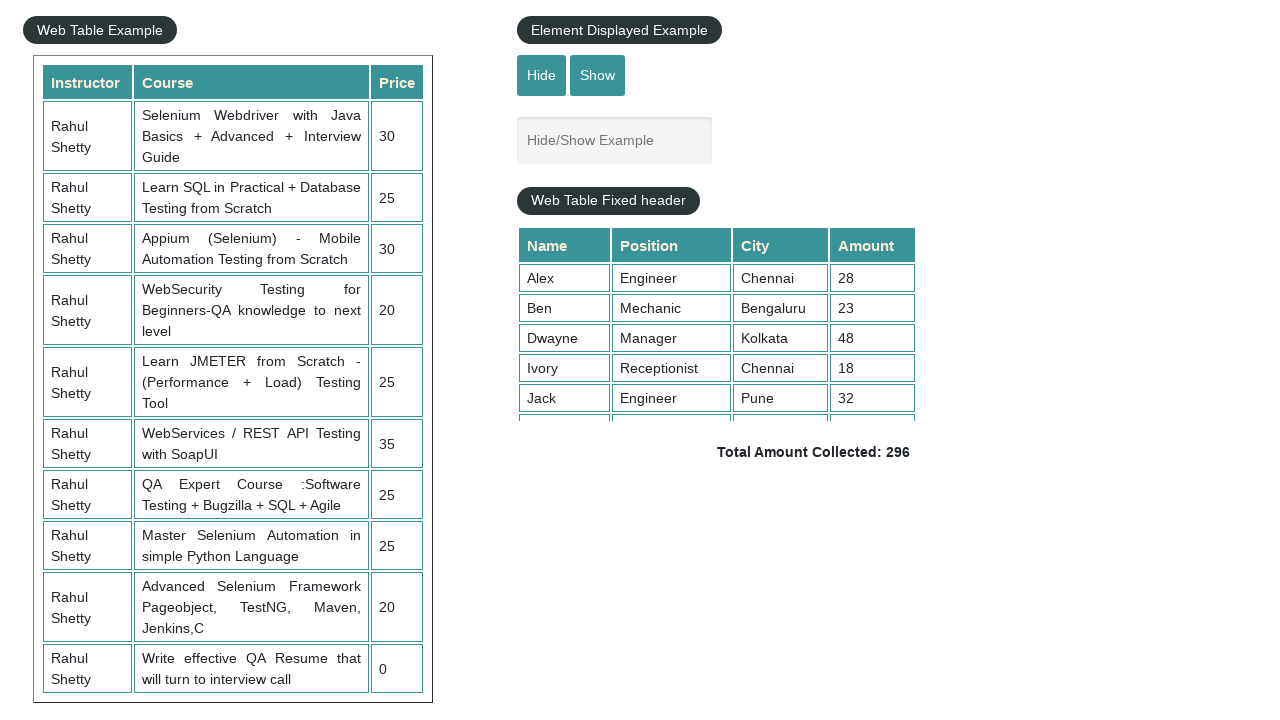

Retrieved cells from 3rd row - found 3 columns
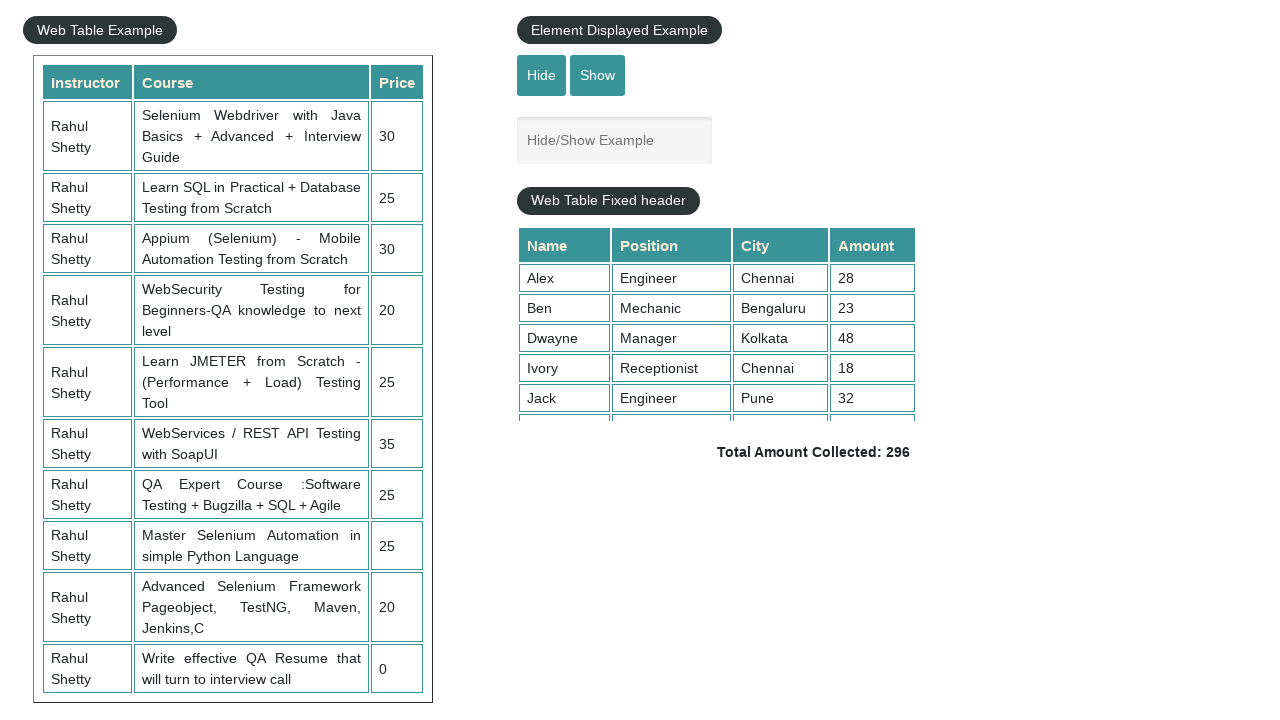

Extracted text content from 3rd row of table
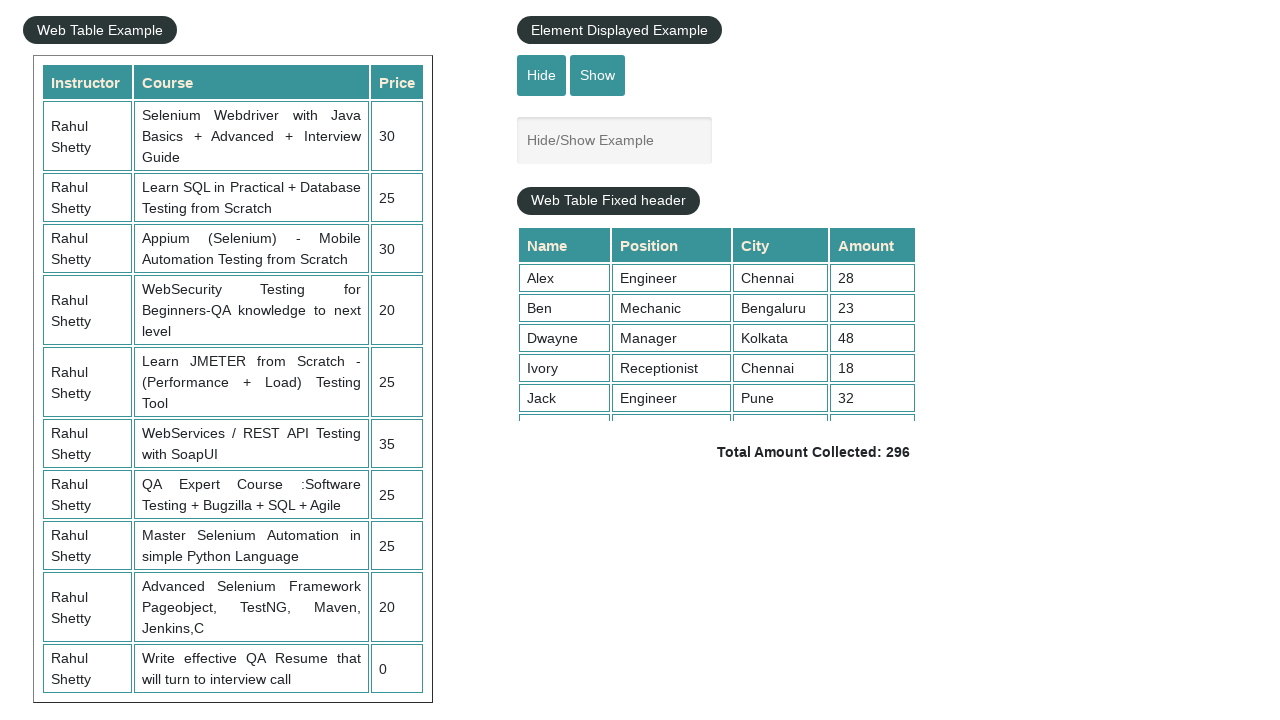

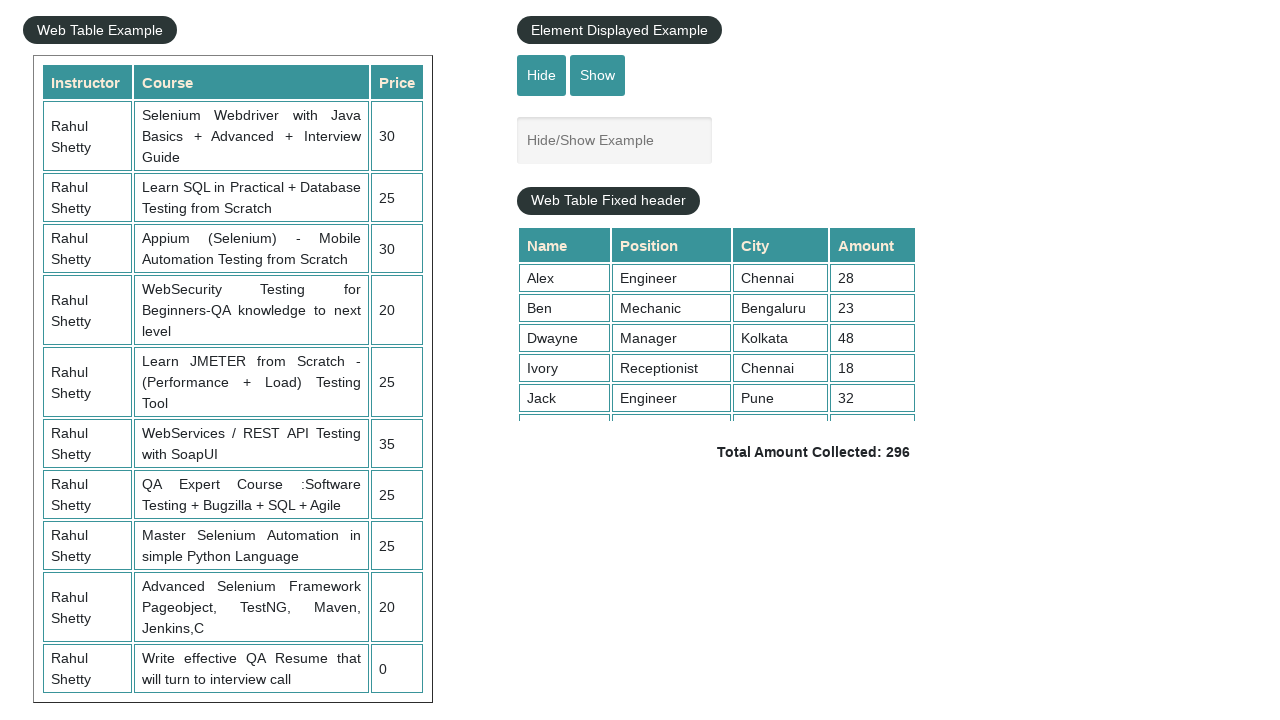